Fills a text box form with user details (name, email, current address, permanent address) using JavaScript execution and verifies the submitted name is displayed

Starting URL: https://demoqa.com/text-box

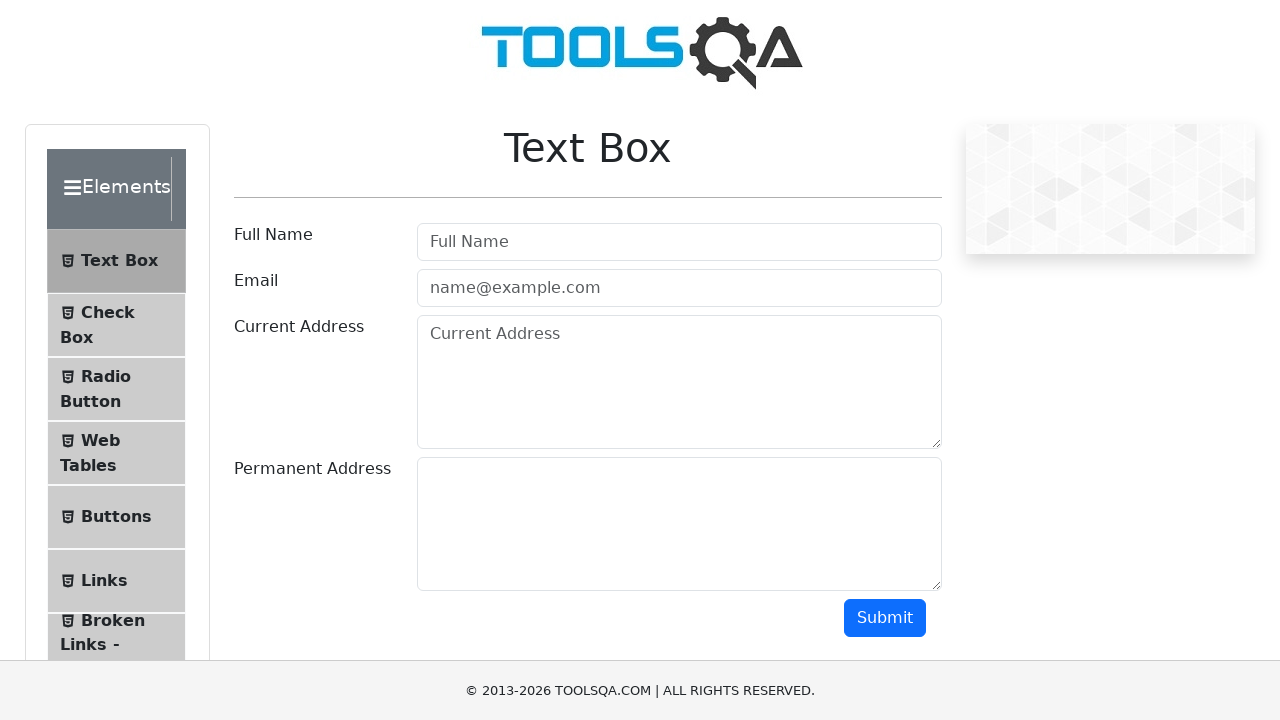

Filled userName field with 'Victor' using JavaScript execution
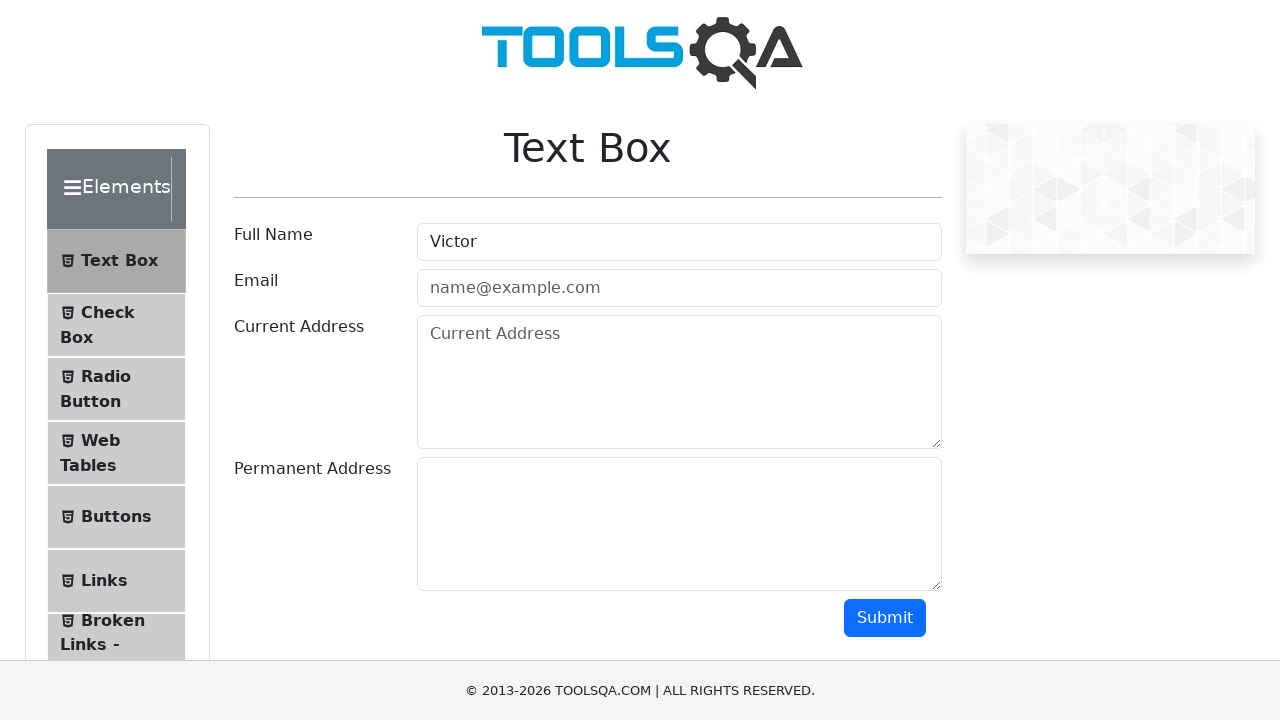

Filled userEmail field with 'email@gmail.com' using JavaScript execution
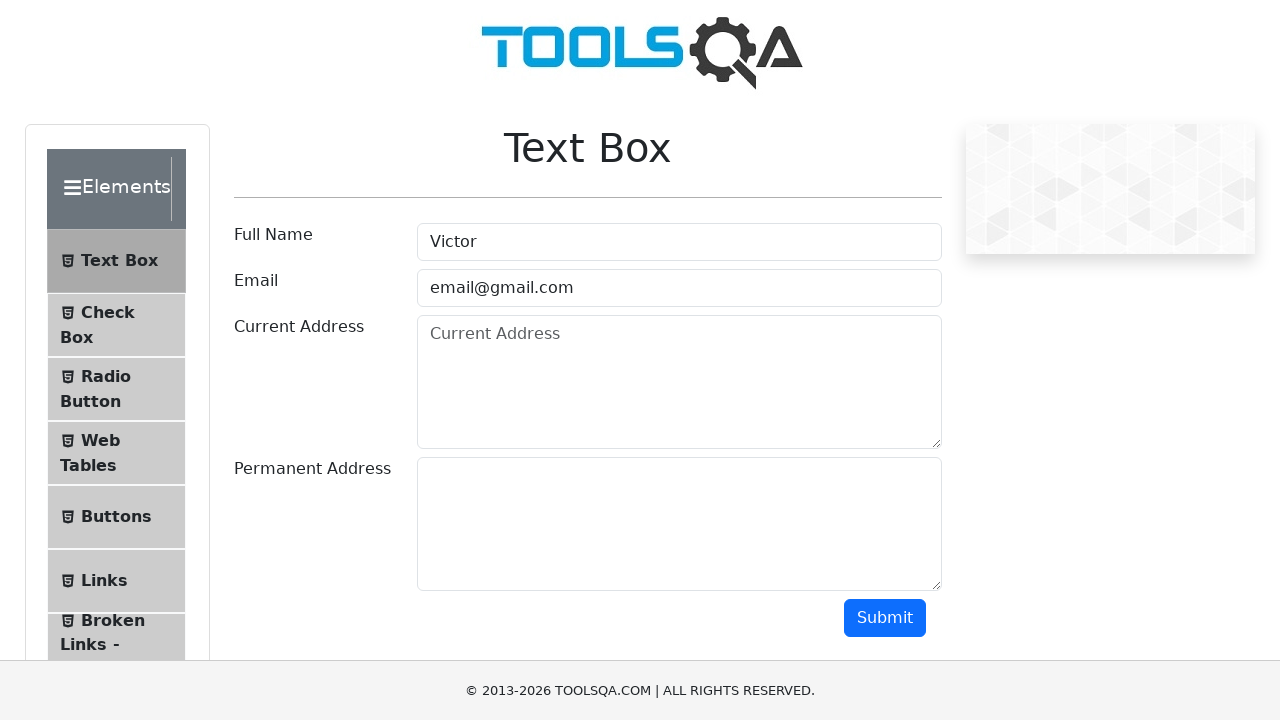

Filled currentAddress field with 'currentAddress' using JavaScript execution
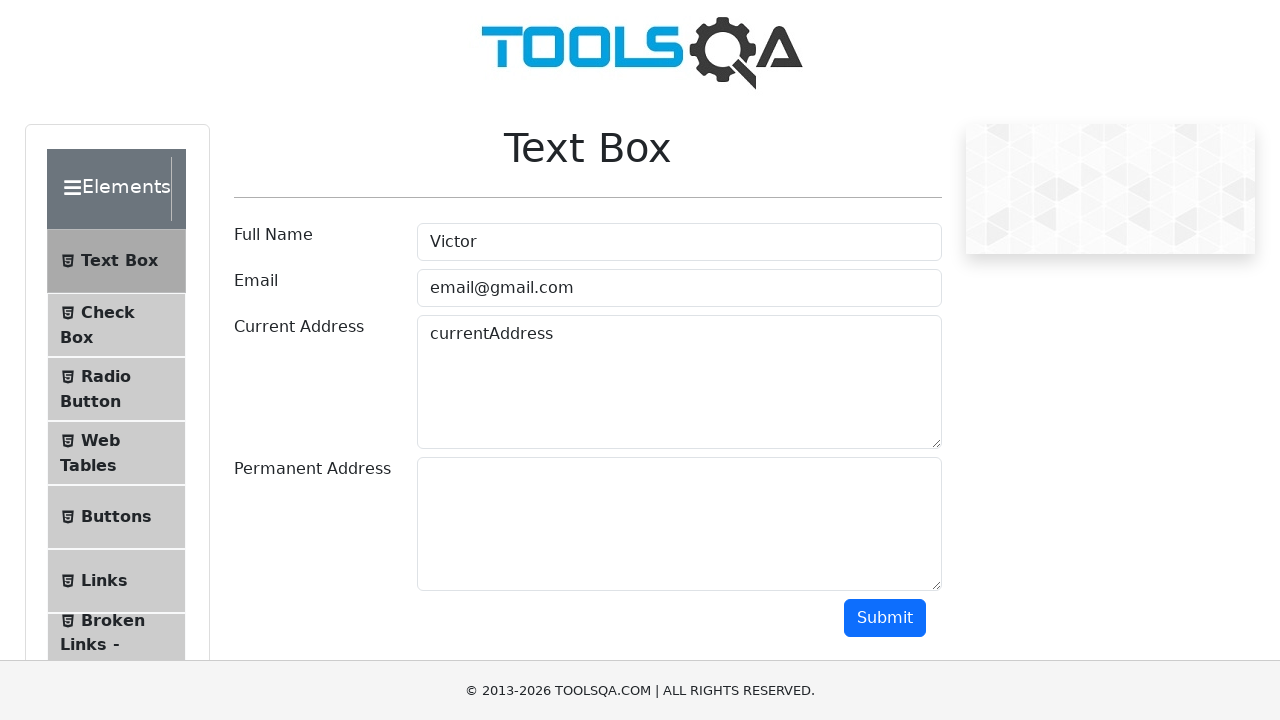

Filled permanentAddress field with 'permanentAddress' using JavaScript execution
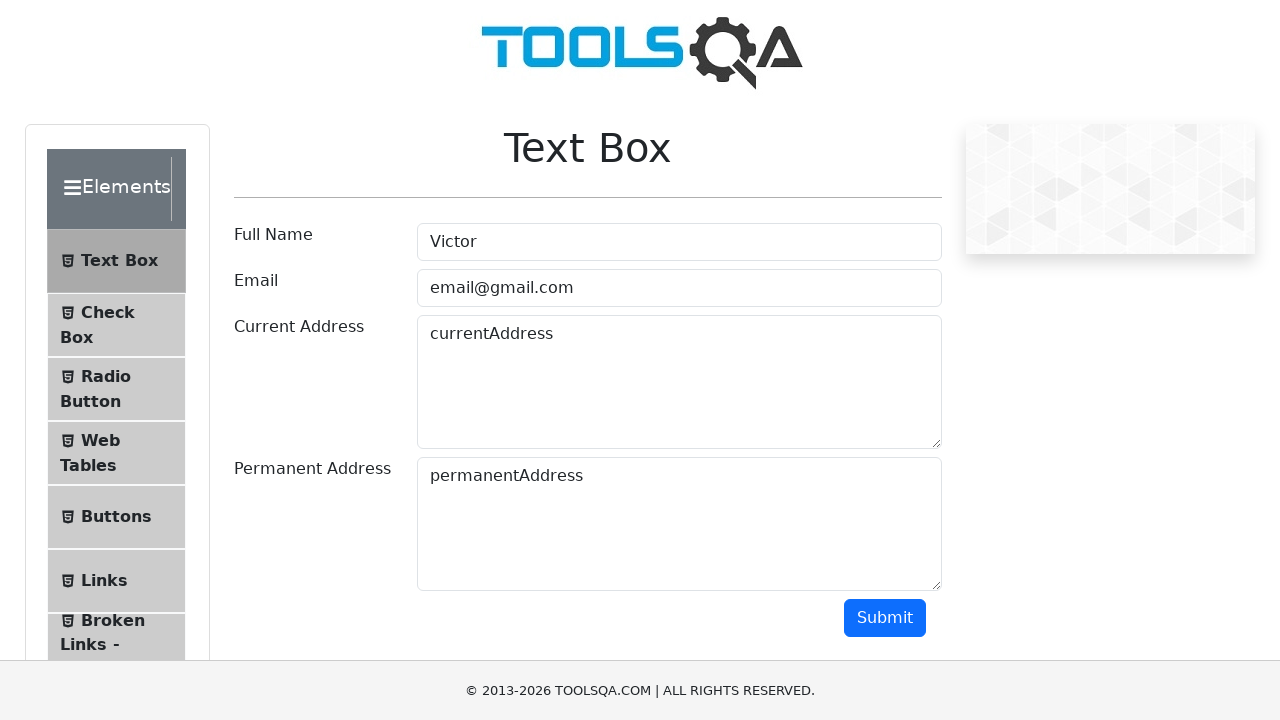

Clicked submit button using JavaScript execution
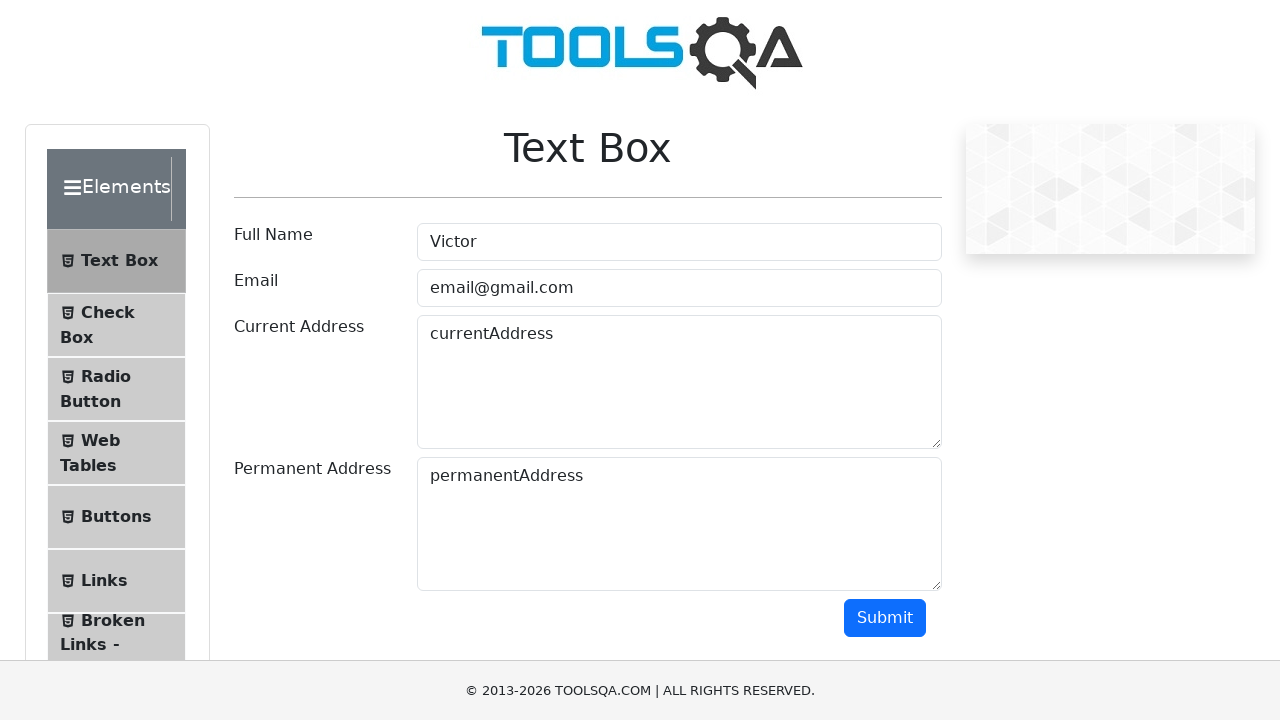

Waited for output name field to appear, confirming form submission
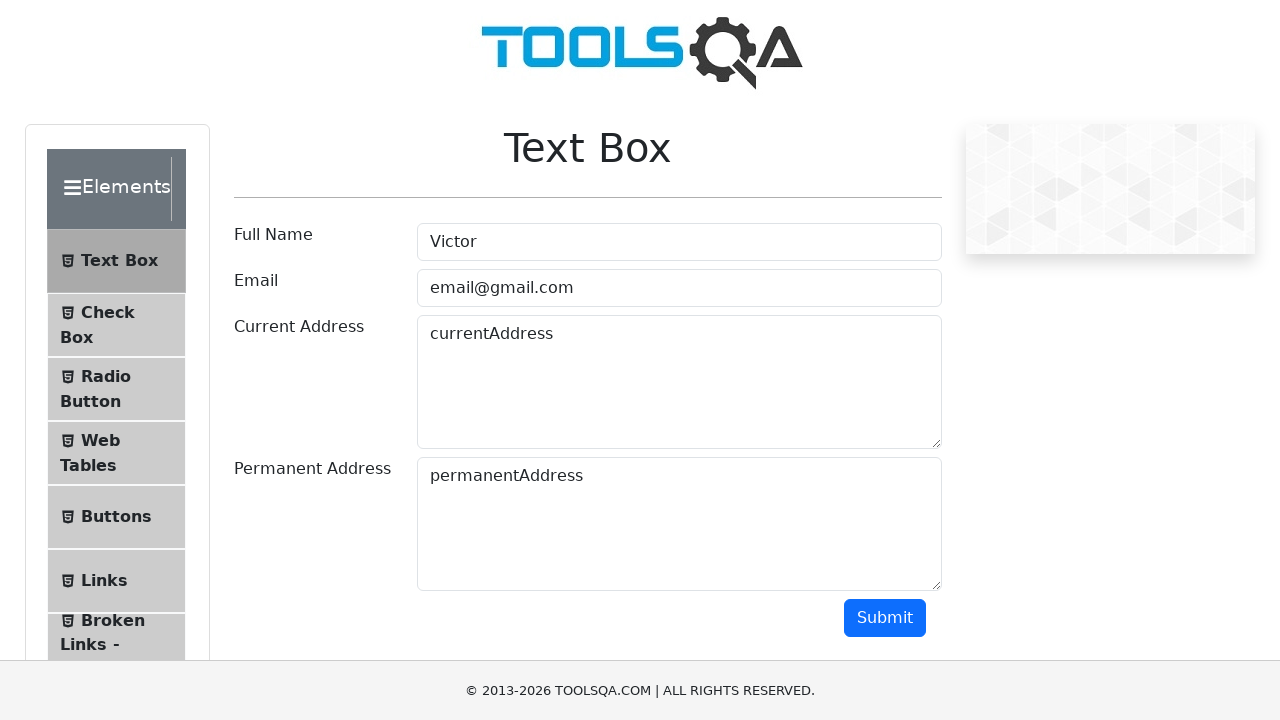

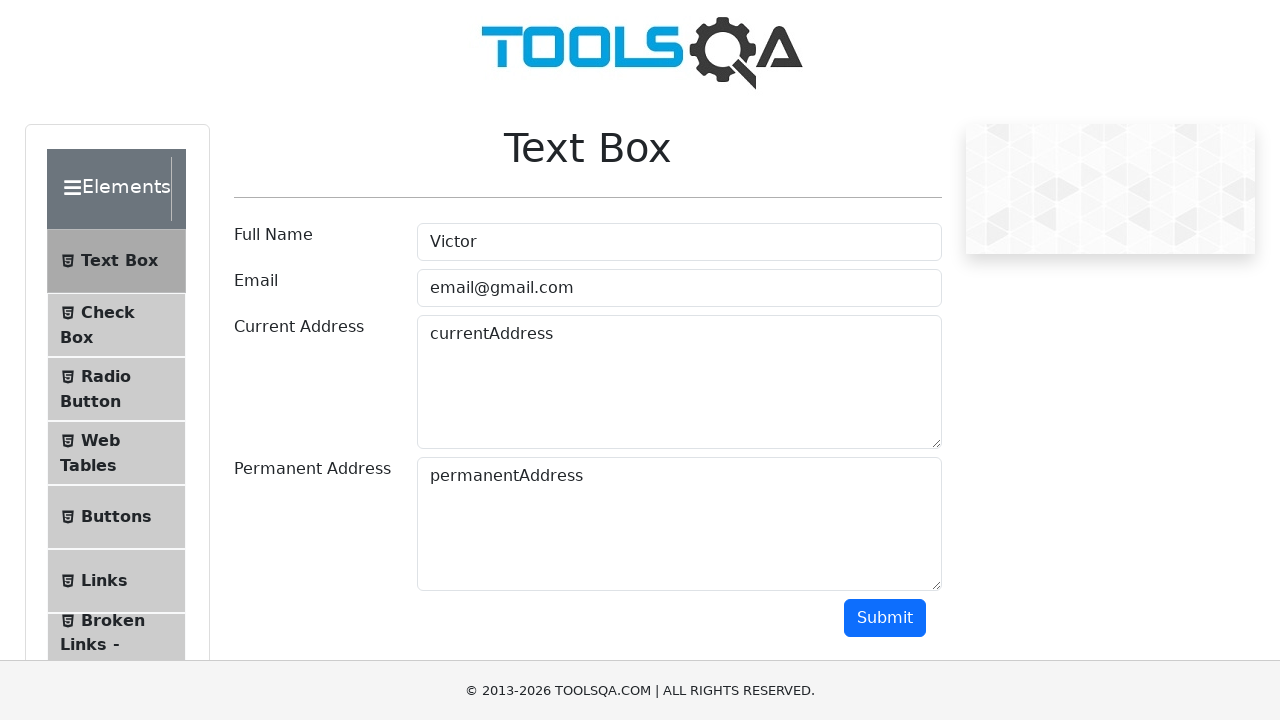